Tests scrolling functionality by scrolling to the bottom of the page

Starting URL: https://ultimateqa.com/complicated-page/

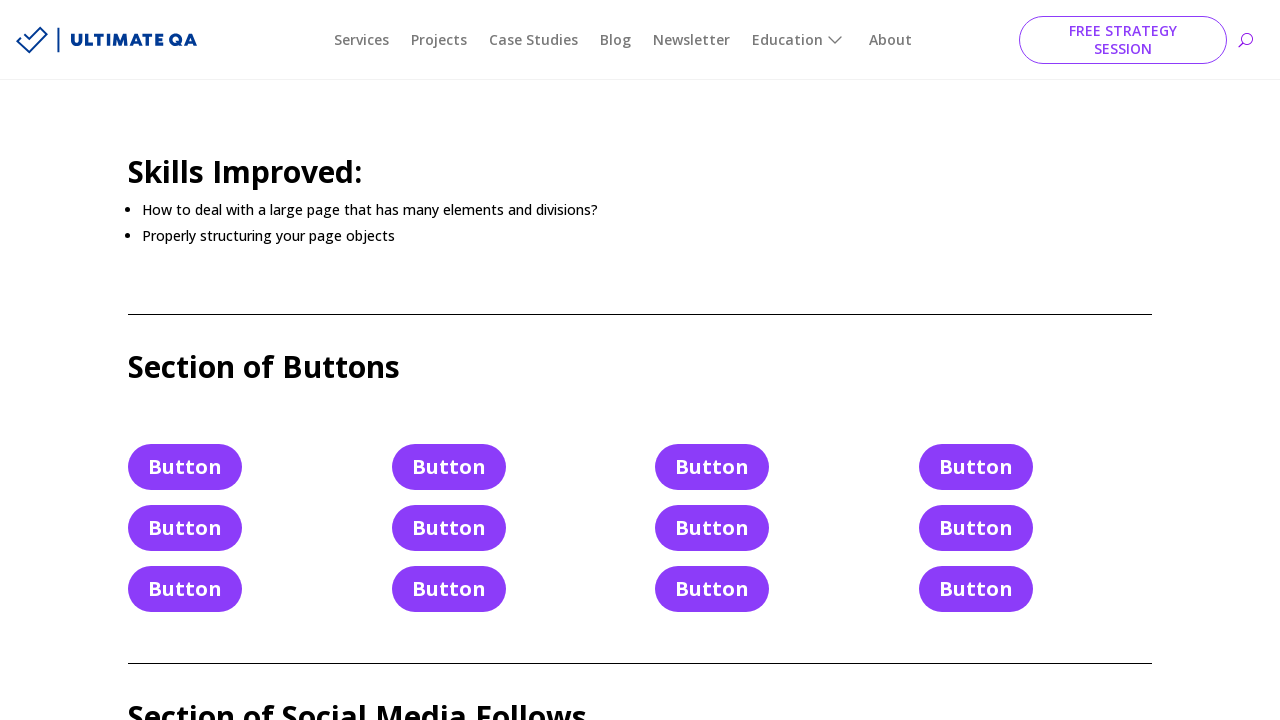

Scrolled to the bottom of the page
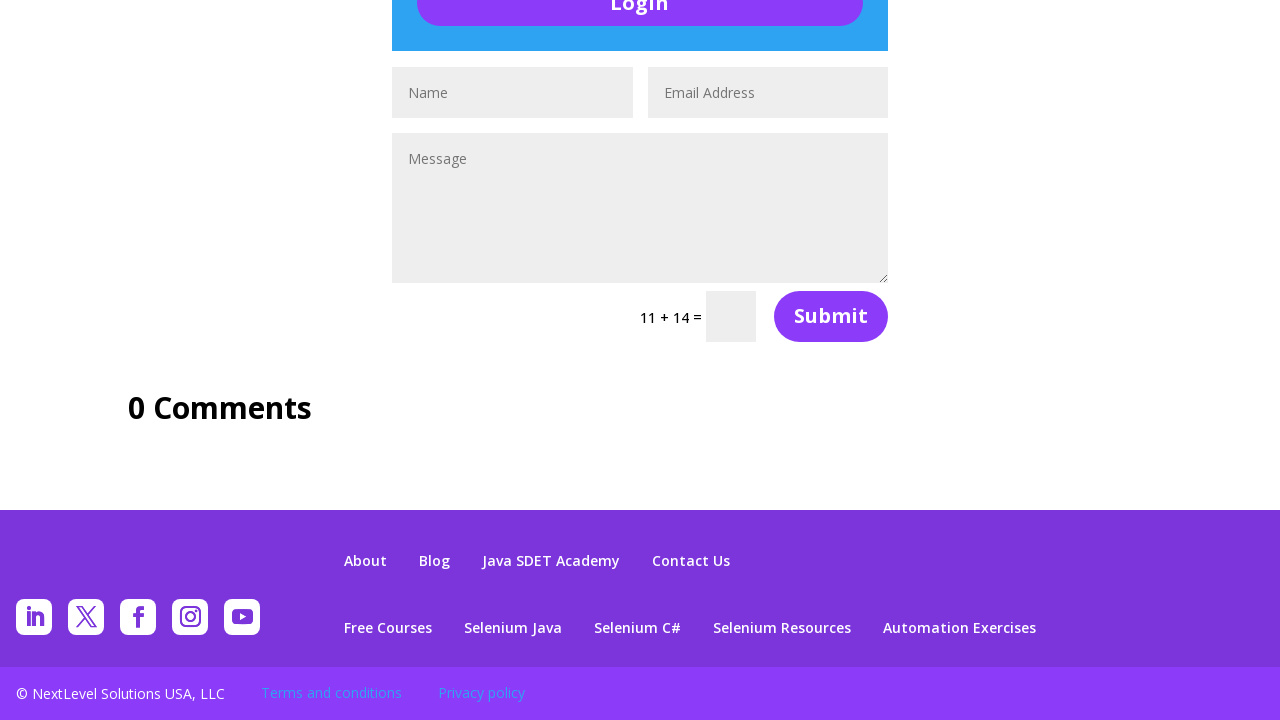

Waited 1000ms for scroll to complete
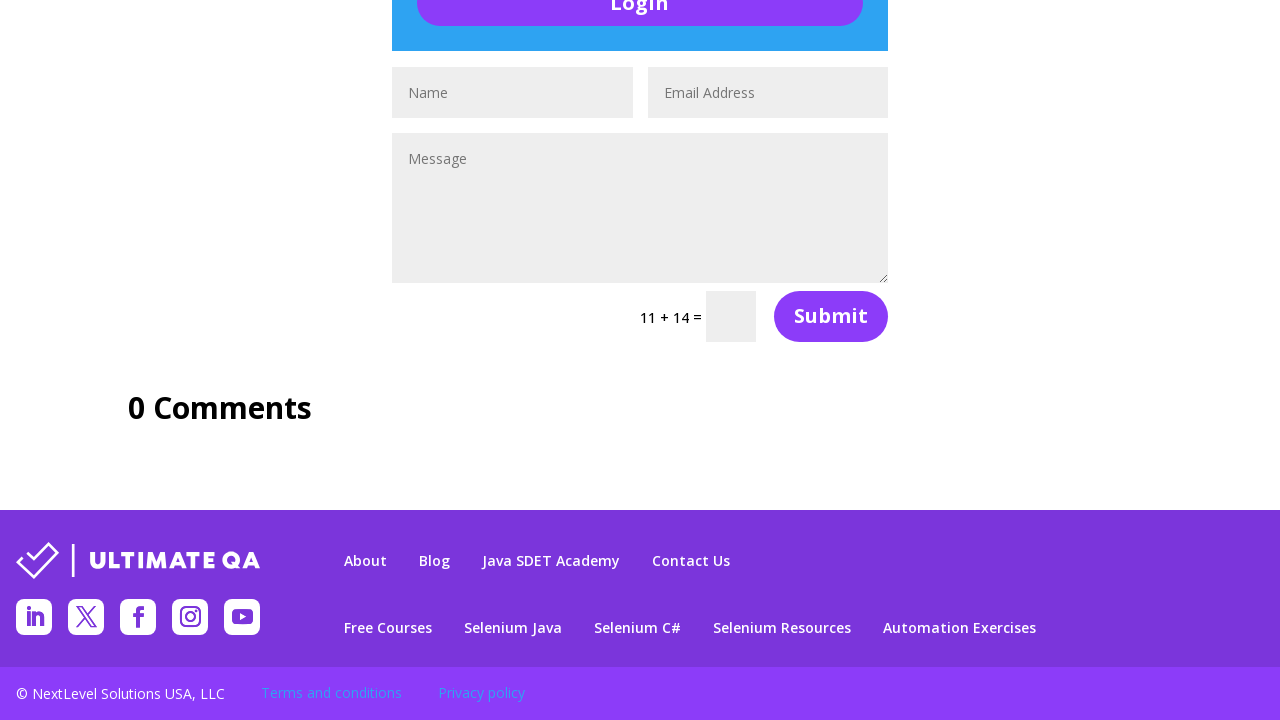

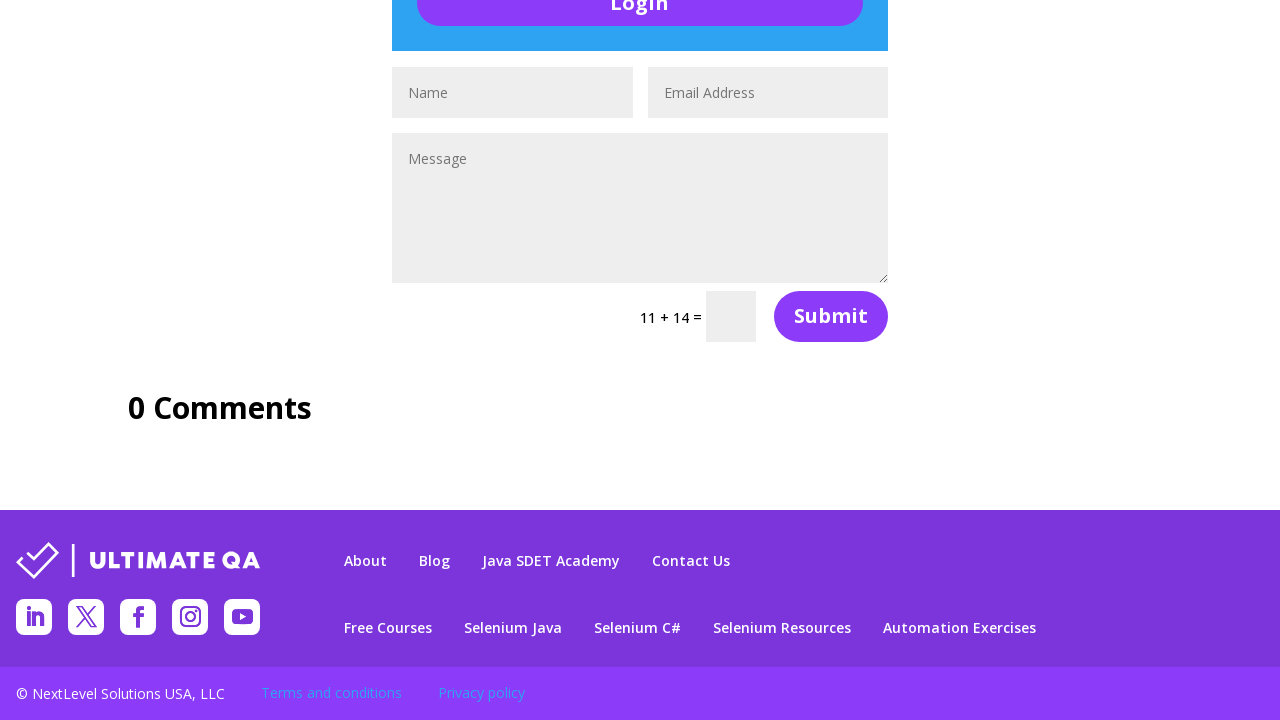